Tests sending a space key press to a specific element and verifies the page displays the correct key that was pressed

Starting URL: http://the-internet.herokuapp.com/key_presses

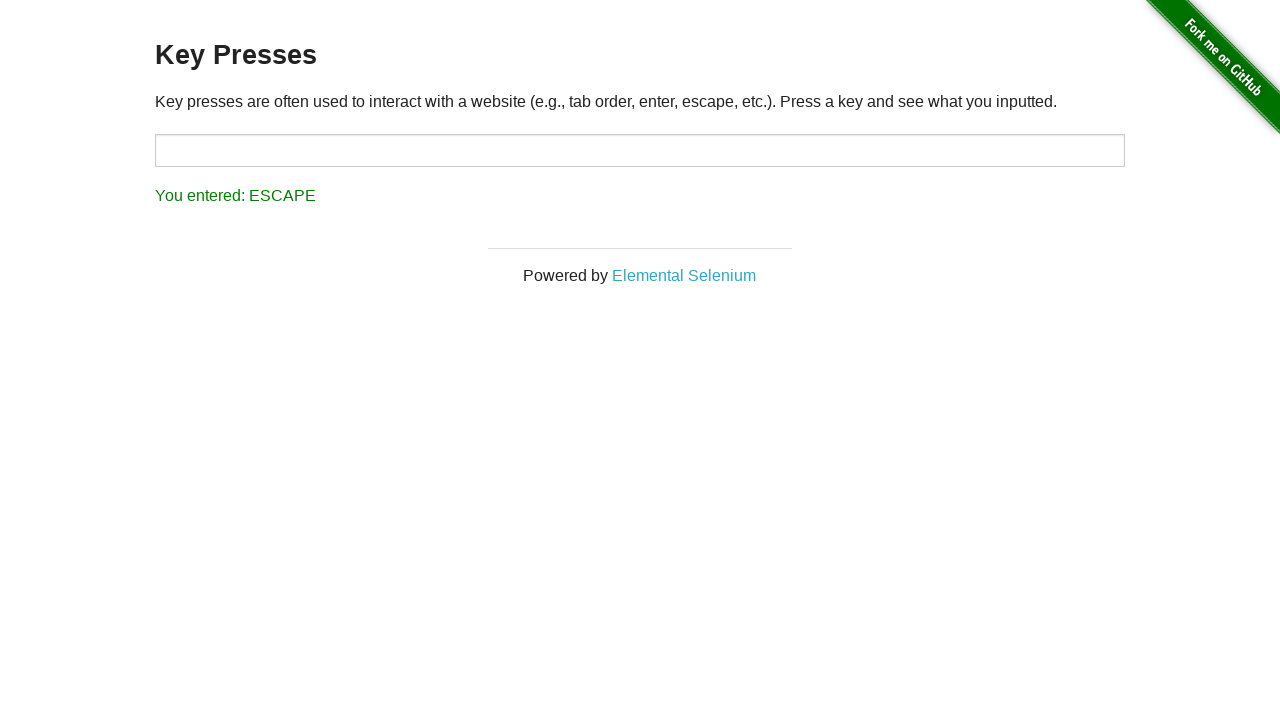

Sent space key press to target element on #target
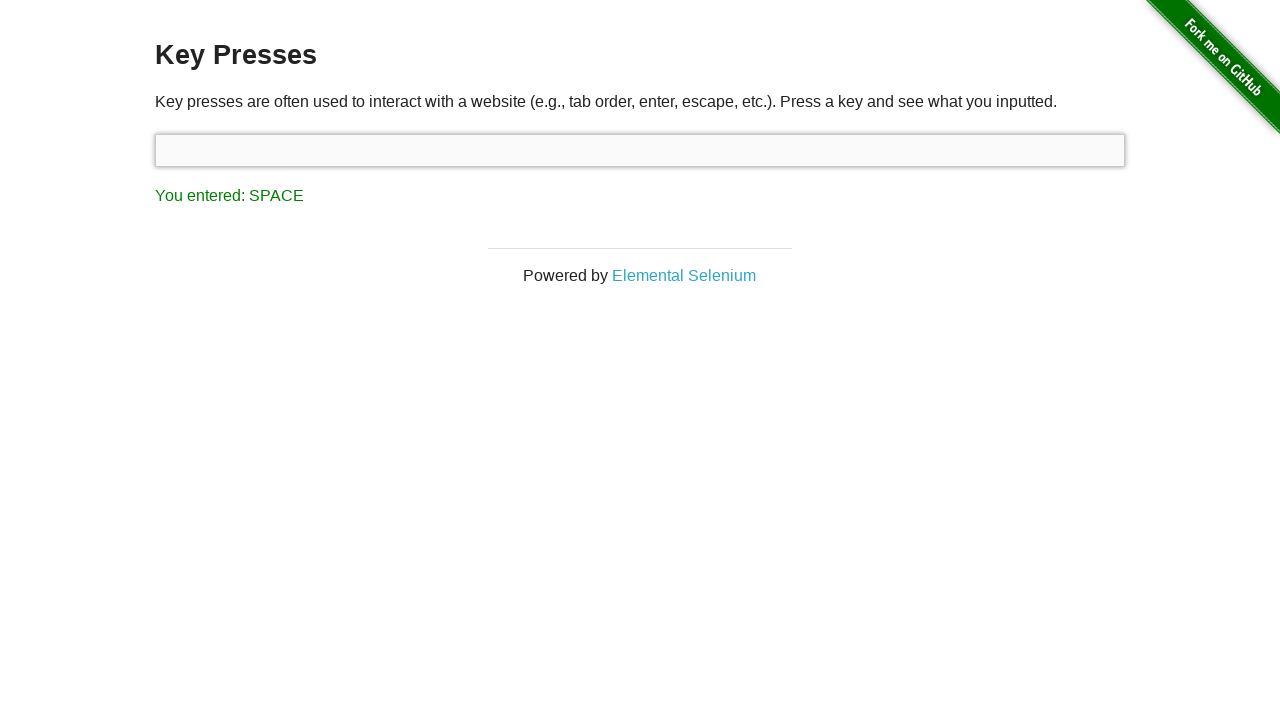

Result element loaded on page
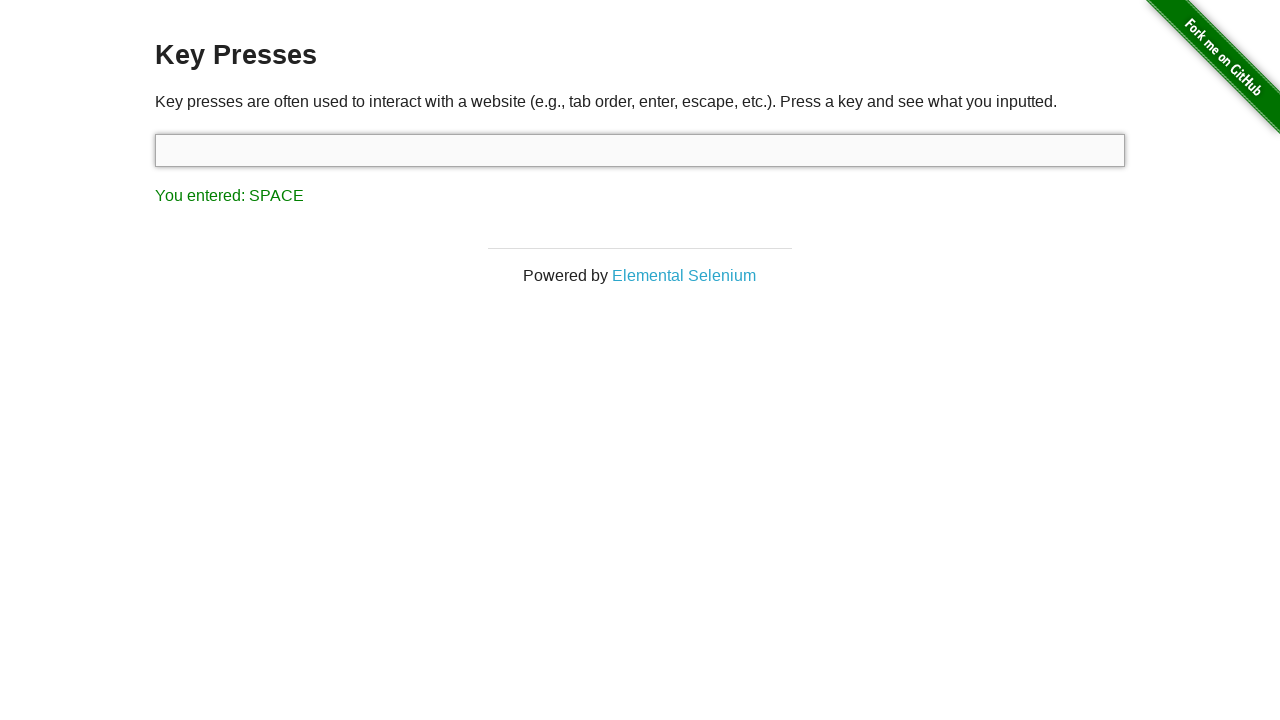

Retrieved result text content
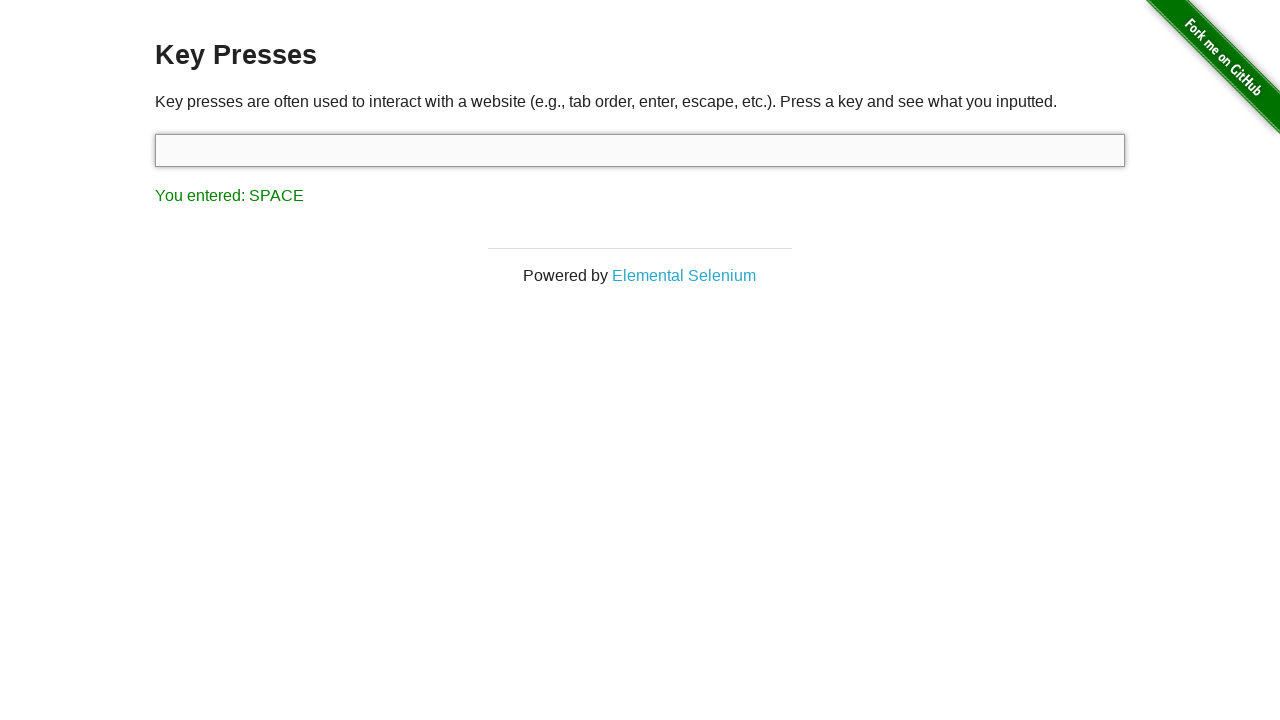

Verified correct key press result: 'You entered: SPACE'
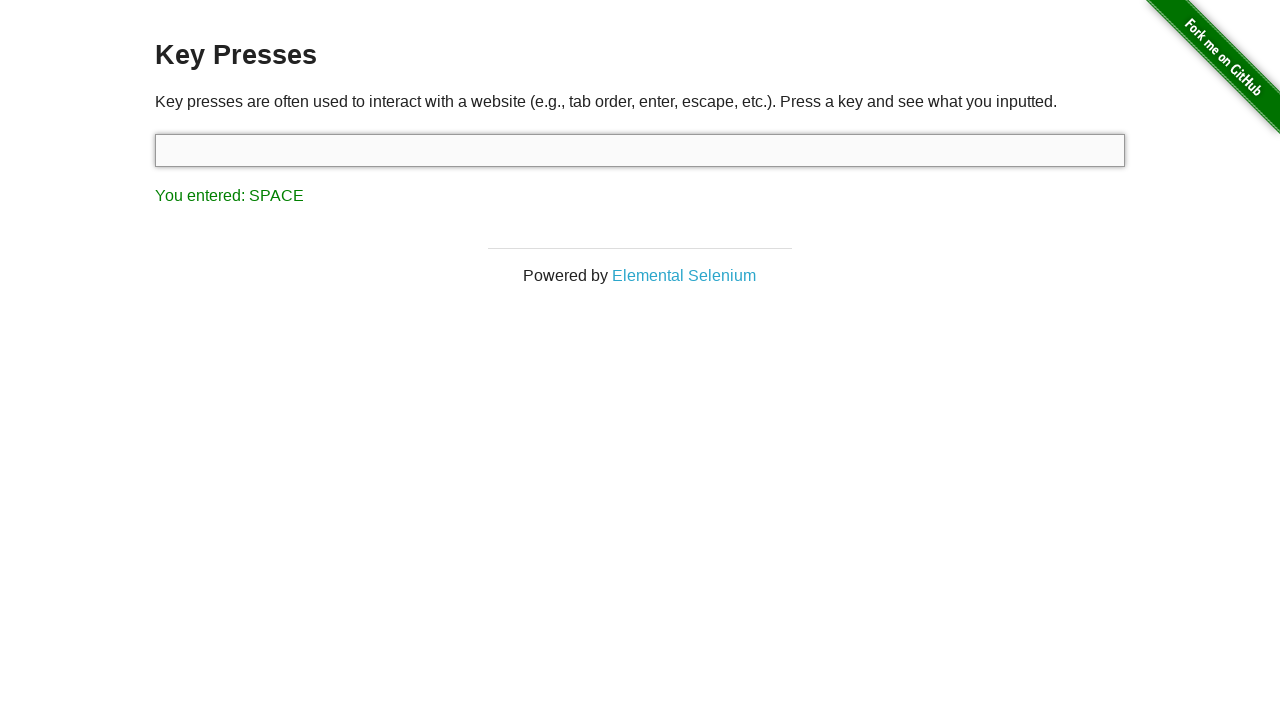

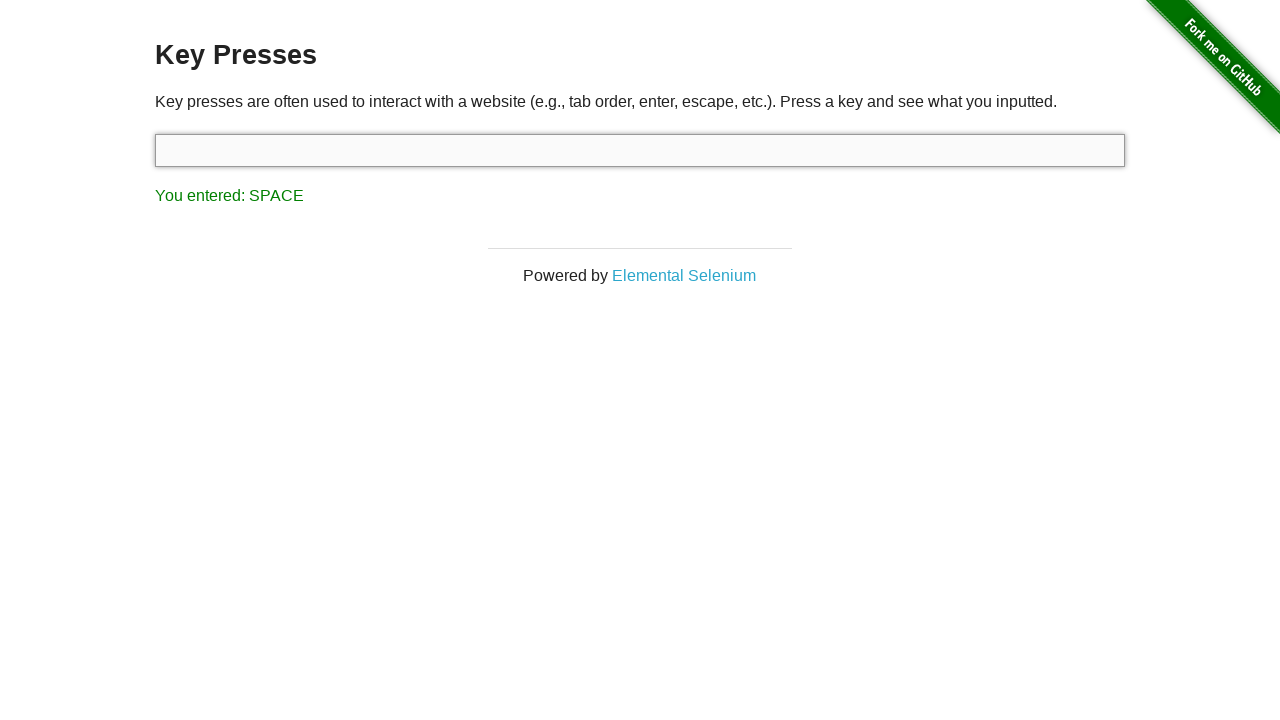